Tests an e-commerce site's search and add-to-cart functionality by searching for products containing "ca" and adding specific items to the cart

Starting URL: https://rahulshettyacademy.com/seleniumPractise/#/

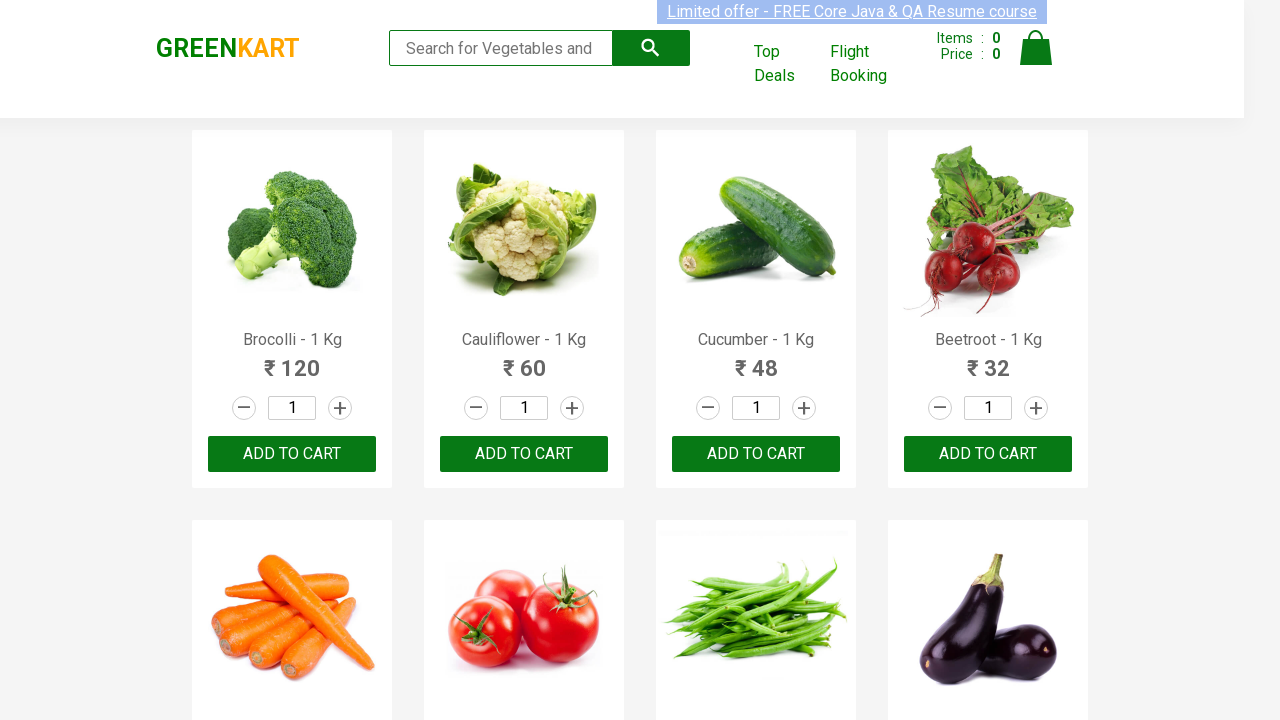

Filled search field with 'ca' to find products on .search-keyword
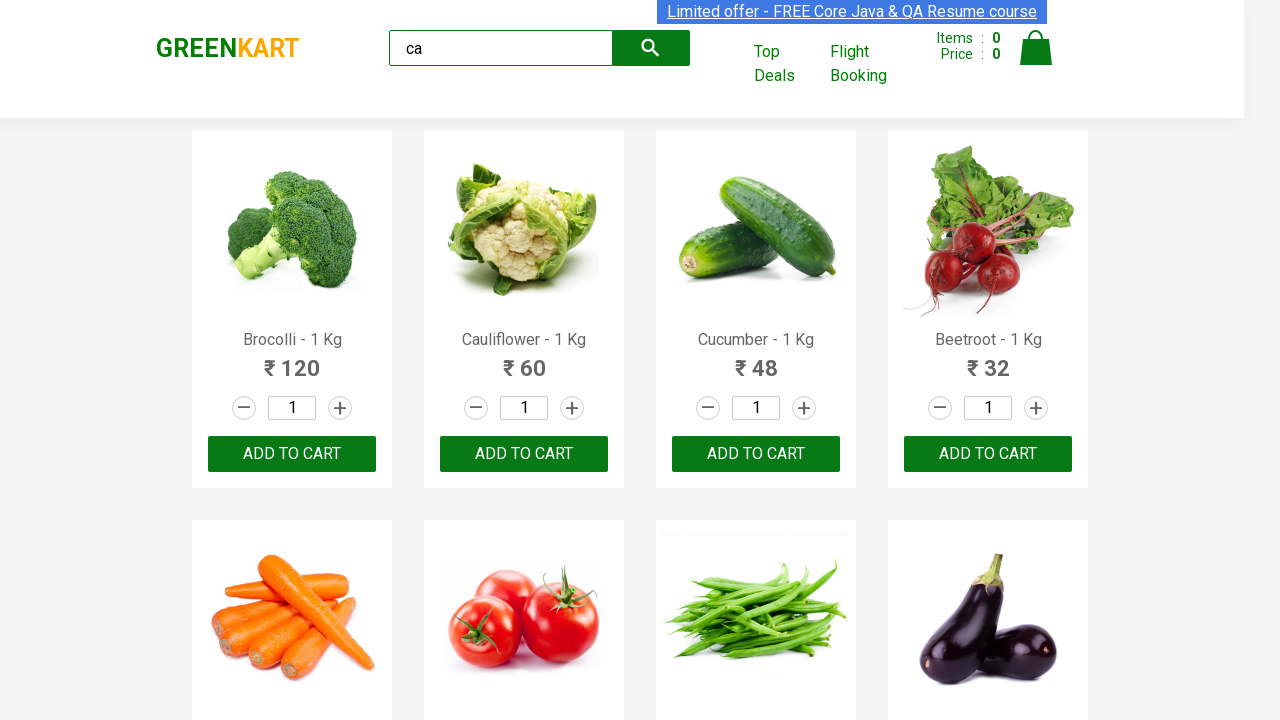

Waited 1000ms for search results to filter
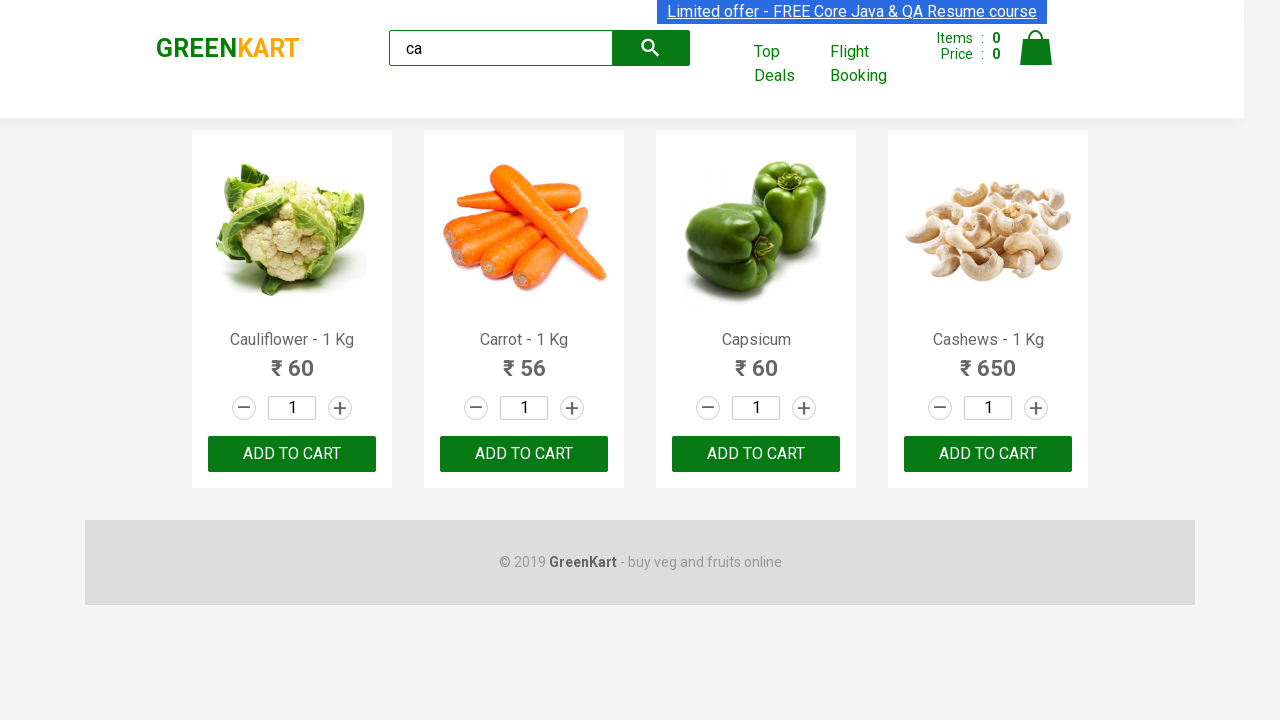

Verified visible products are loaded
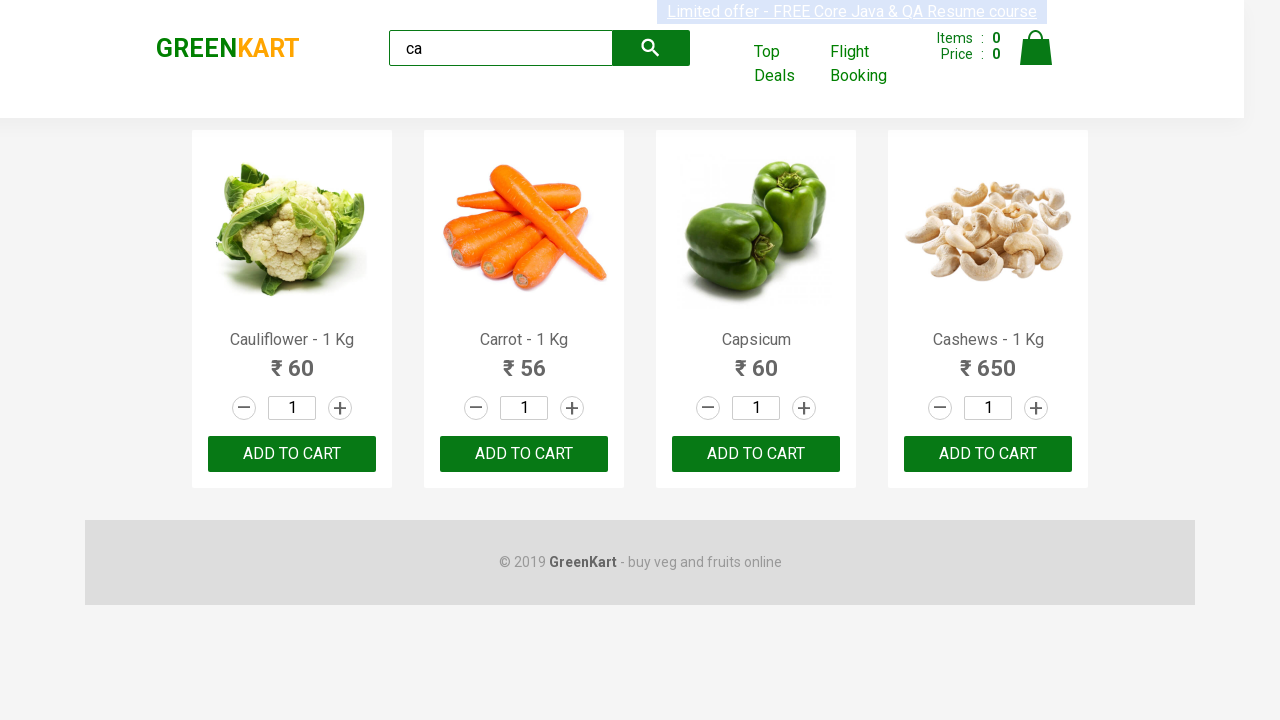

Clicked ADD TO CART for the third product in search results at (756, 454) on .products .product >> nth=2 >> text=ADD TO CART
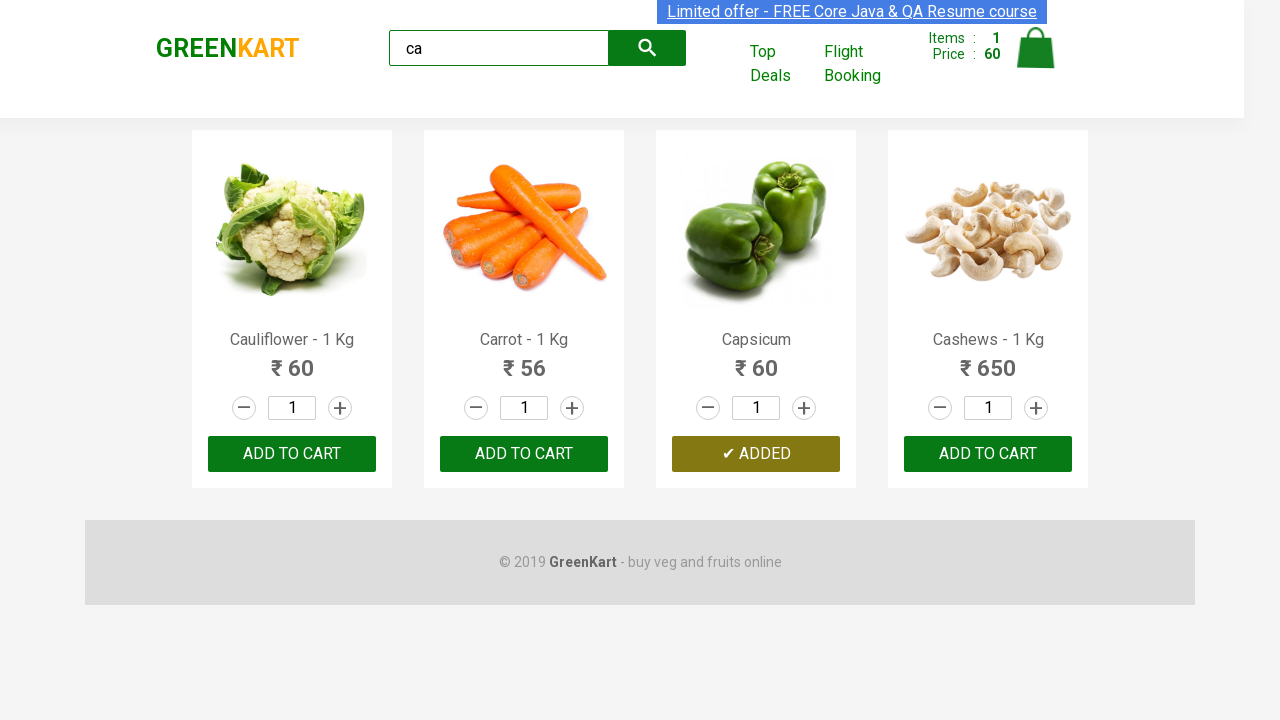

Clicked ADD TO CART for product containing 'Carrot' (name: Carrot - 1 Kg) at (524, 454) on .products .product >> nth=1 >> button
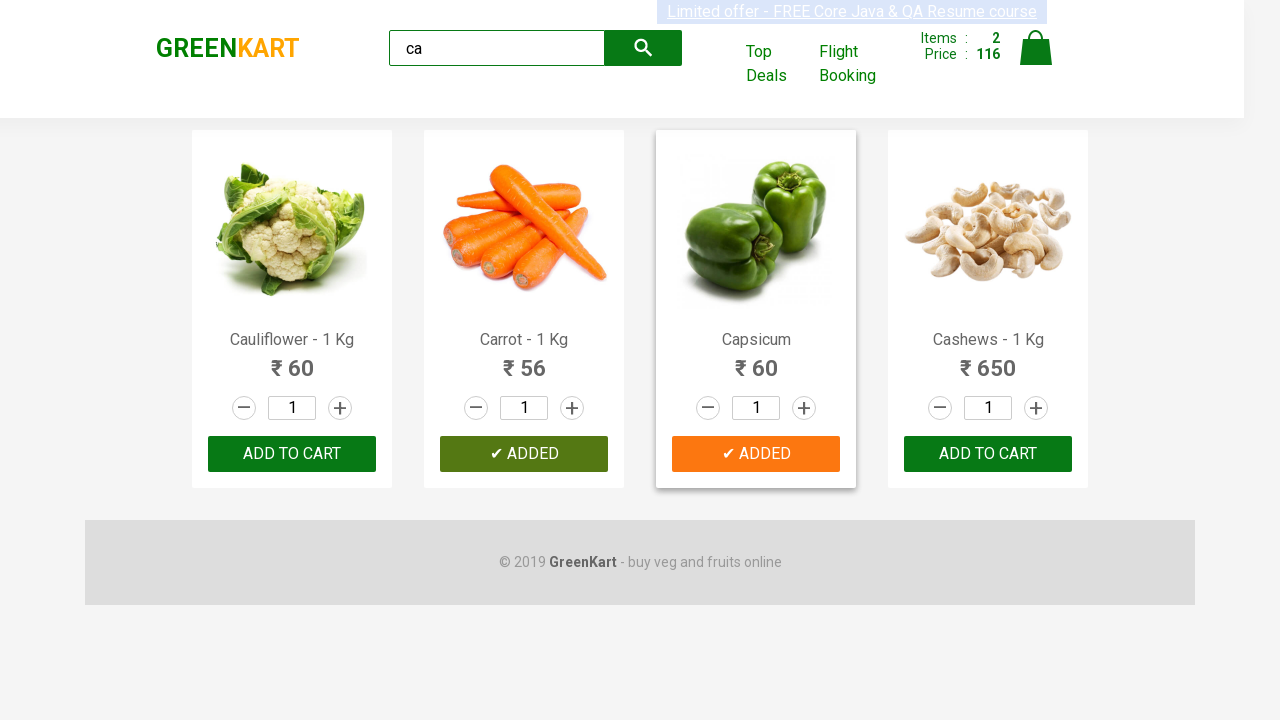

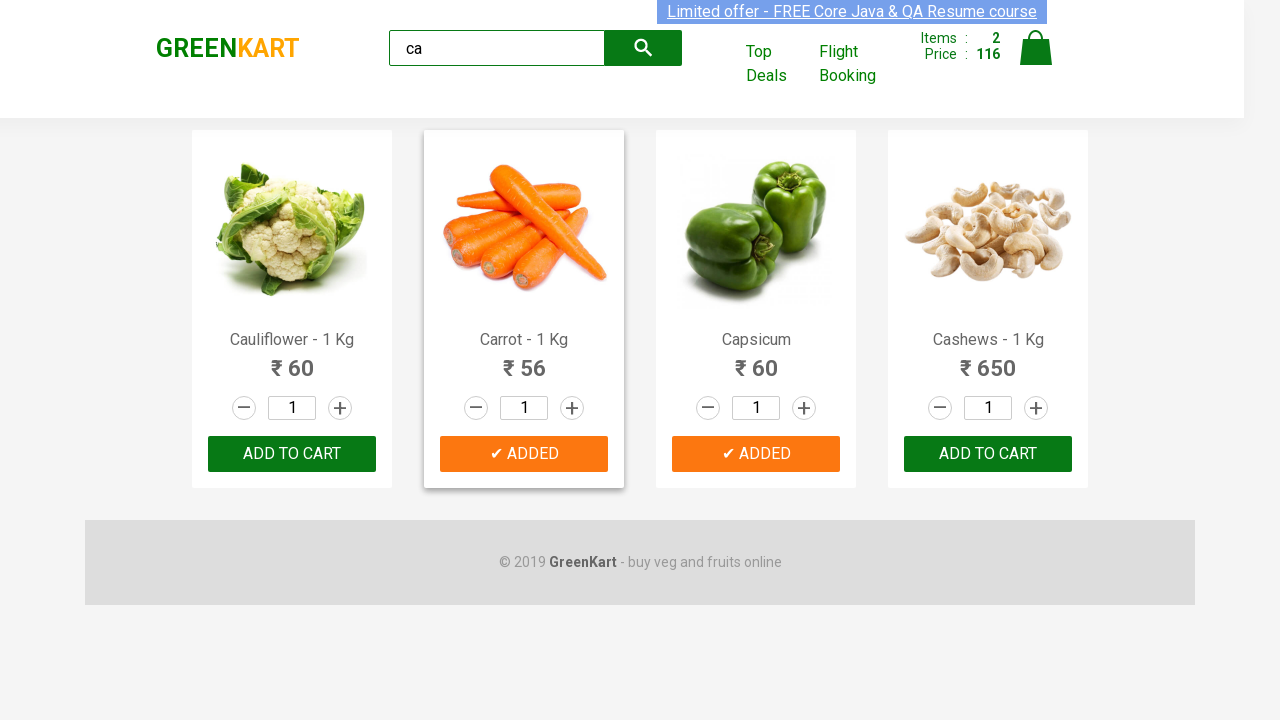